Navigates to the OrangeHRM demo site and waits for the page to load. This is a minimal test that only verifies the page loads successfully.

Starting URL: https://opensource-demo.orangehrmlive.com/

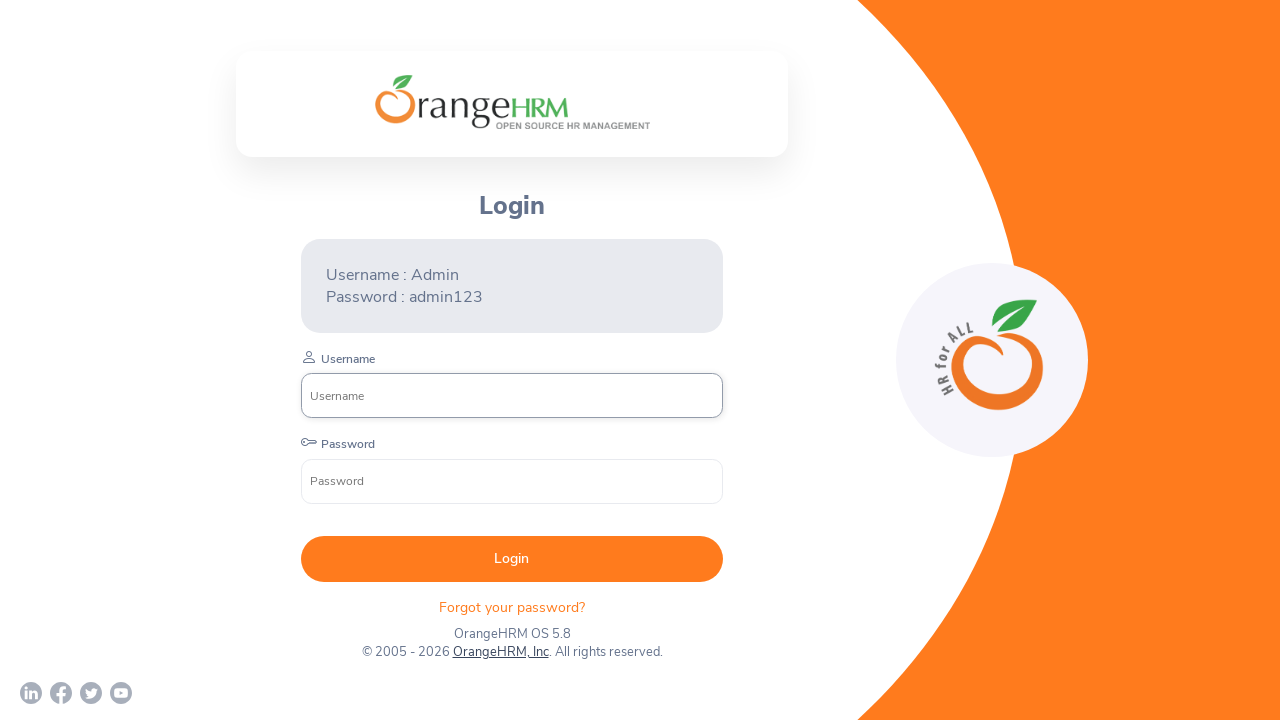

Waited for page DOM content to load
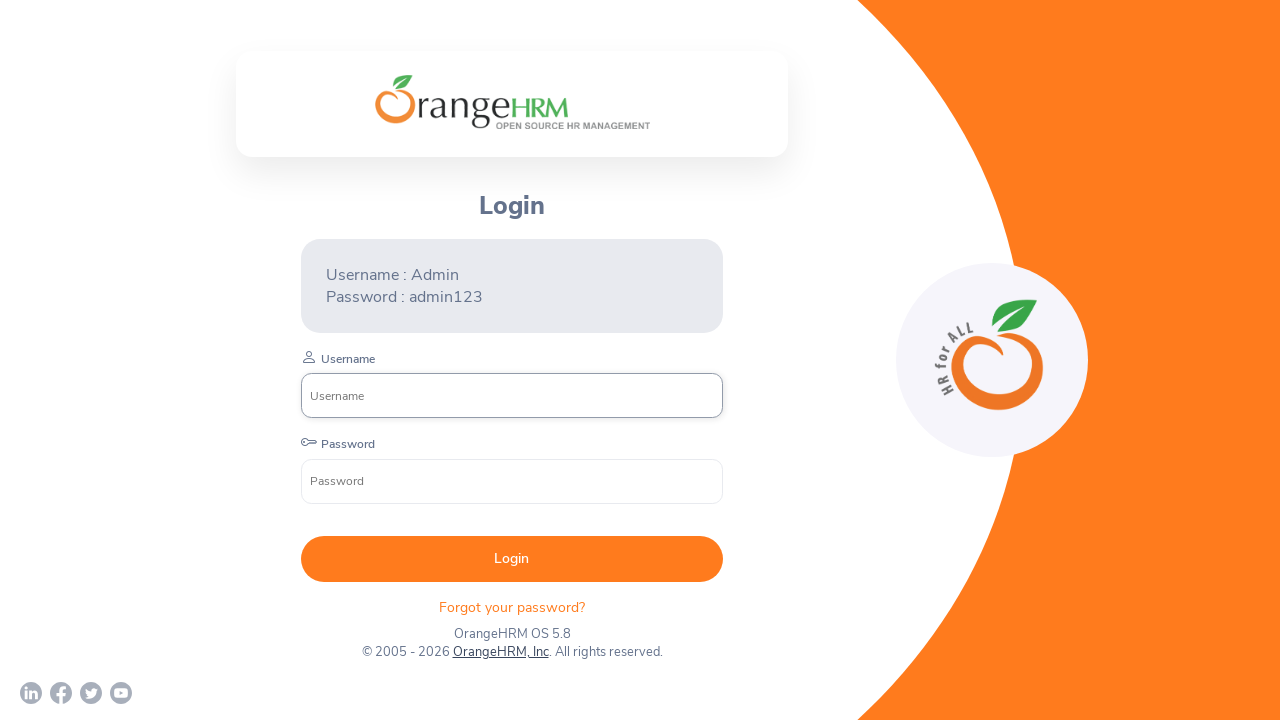

Login branding element became visible, confirming page loaded successfully
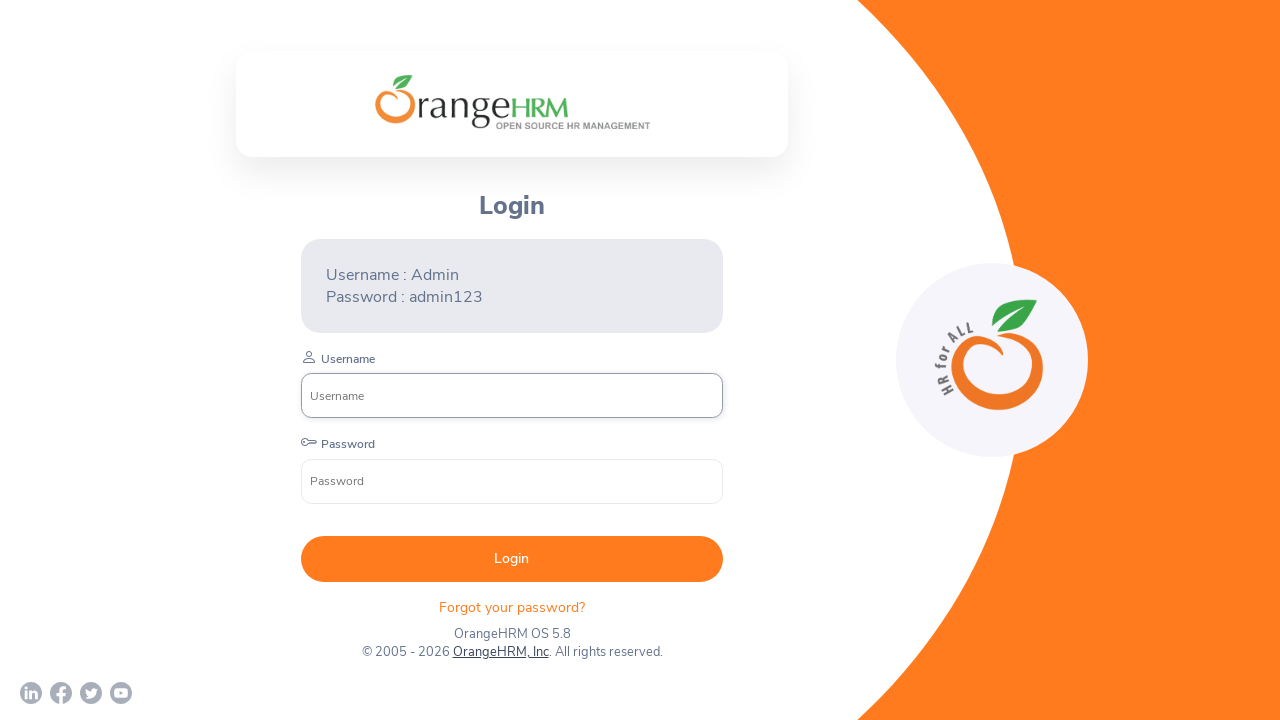

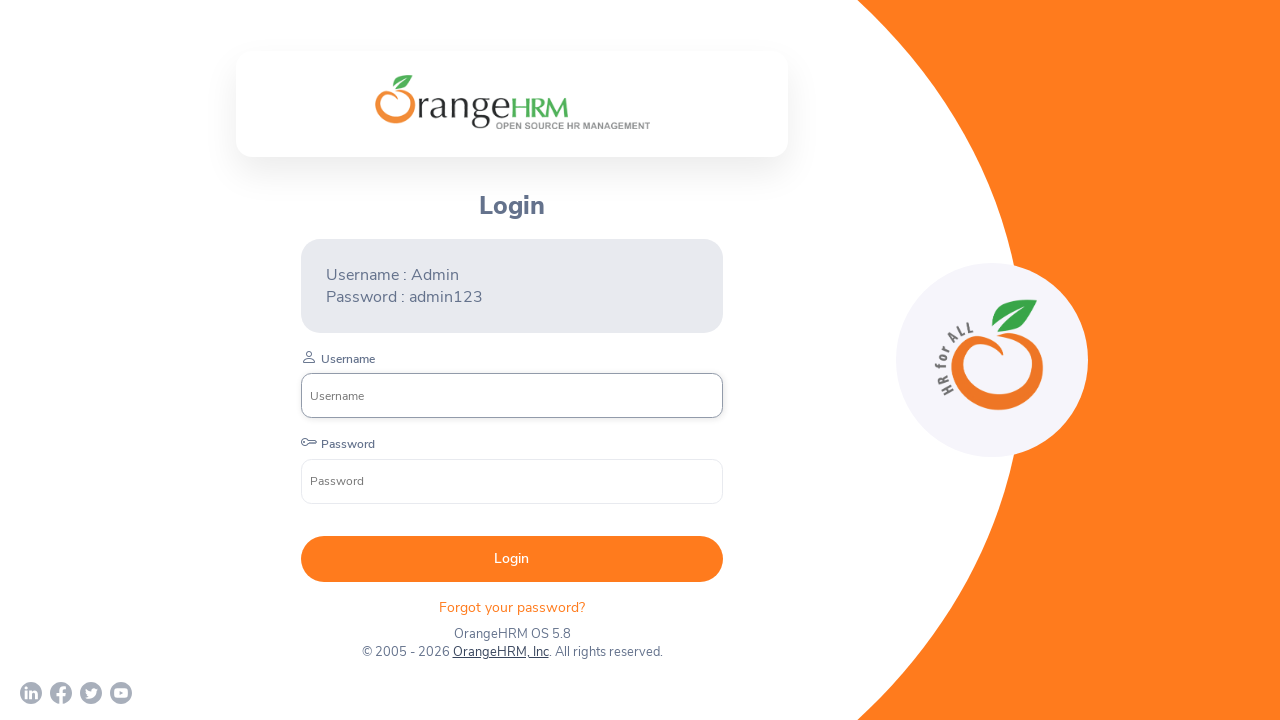